Tests drag and drop functionality on jQueryUI demo page by dragging an element to a new position within an iframe

Starting URL: http://jqueryui.com/droppable/

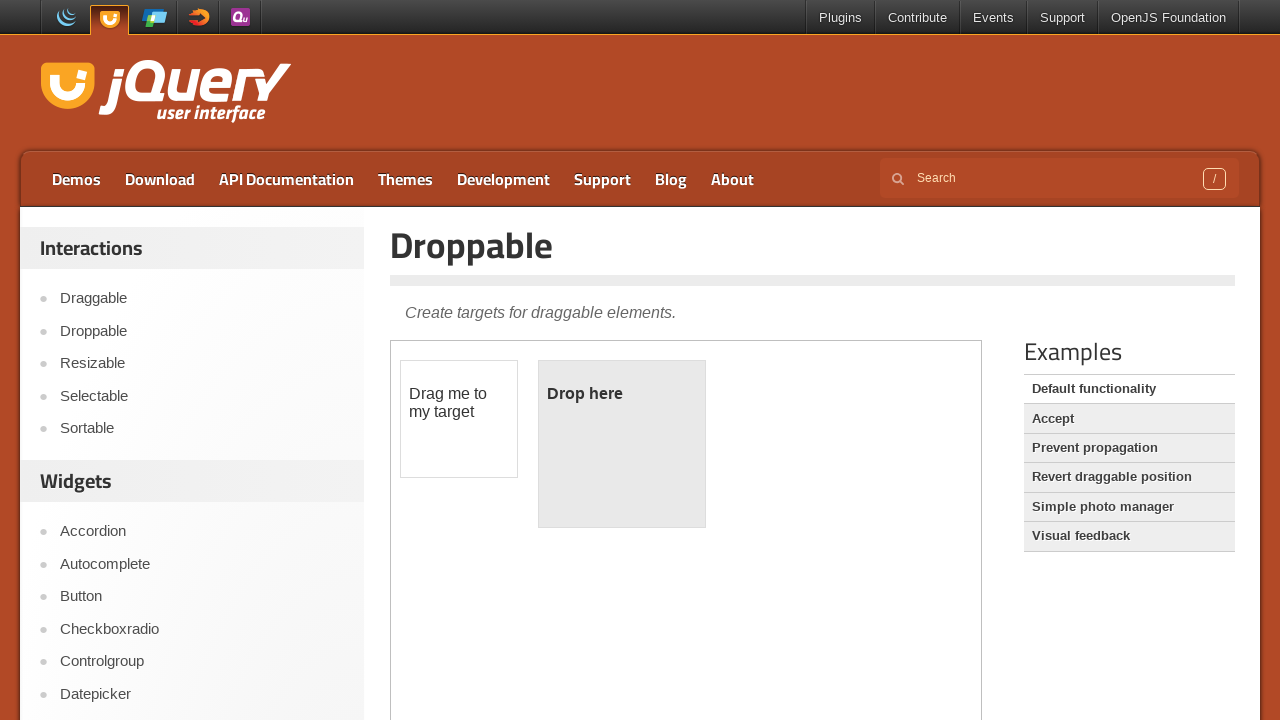

Navigated to jQueryUI droppable demo page
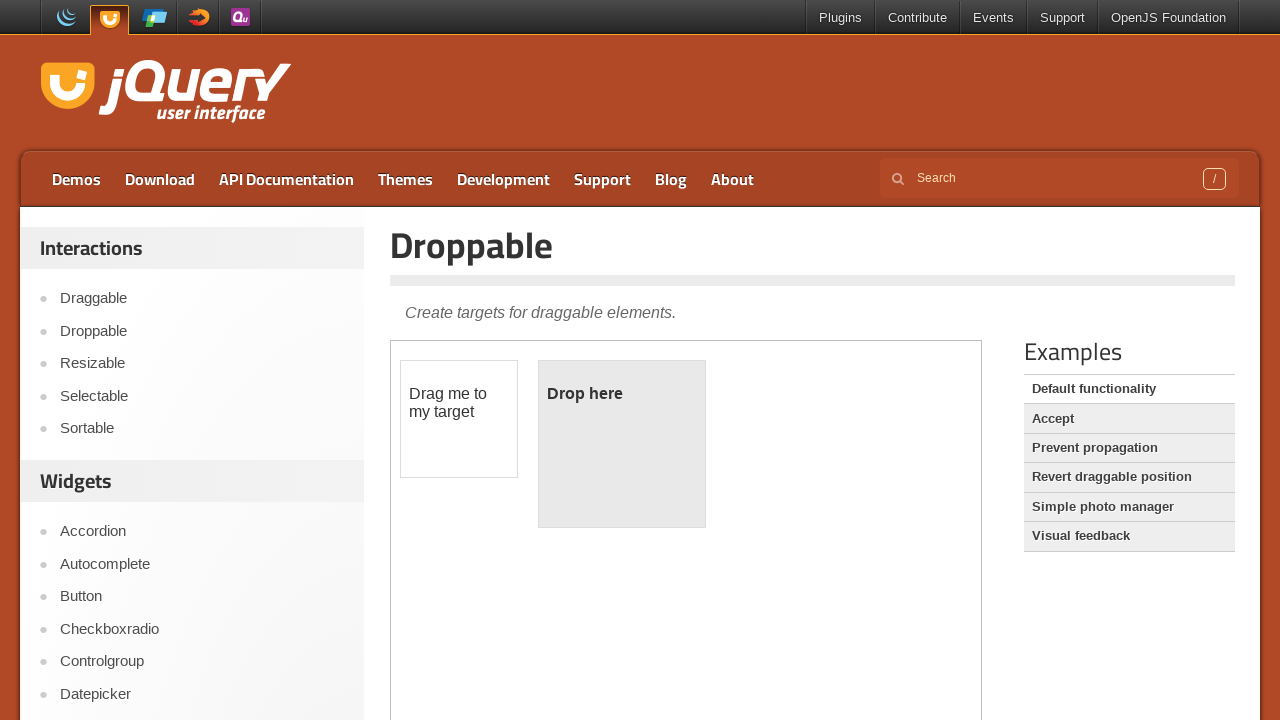

Located the demo iframe
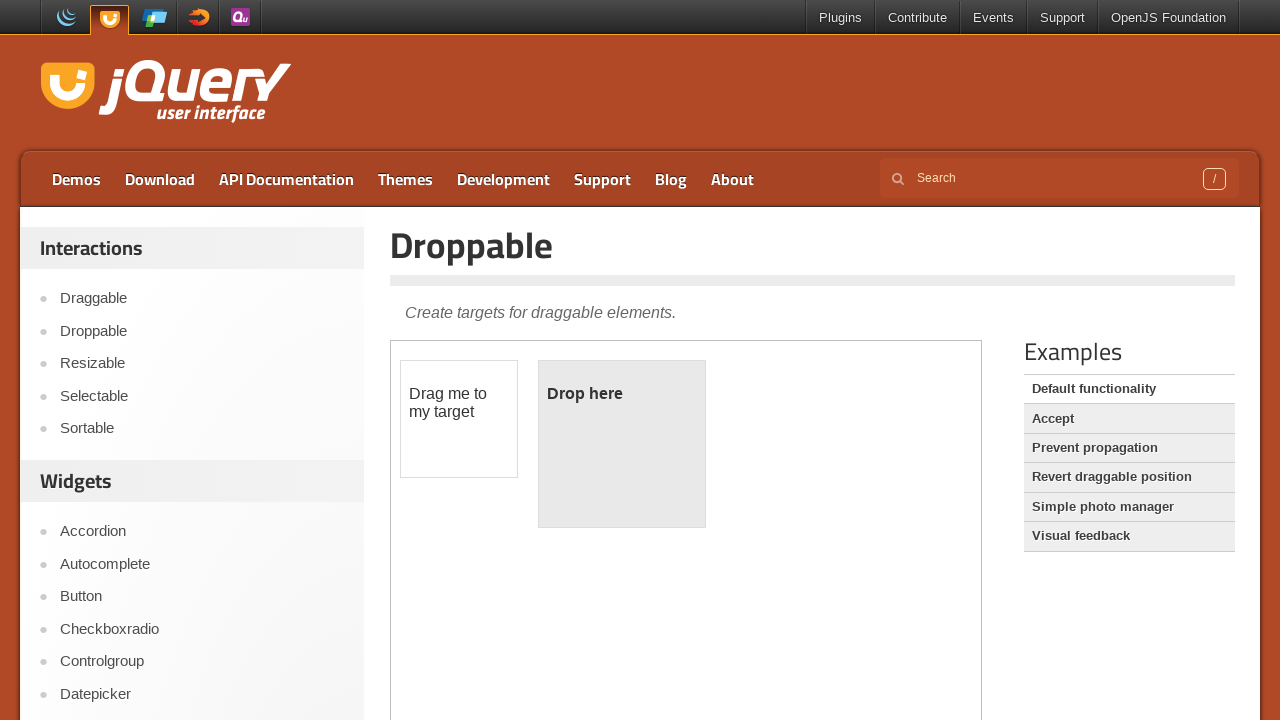

Located the draggable element
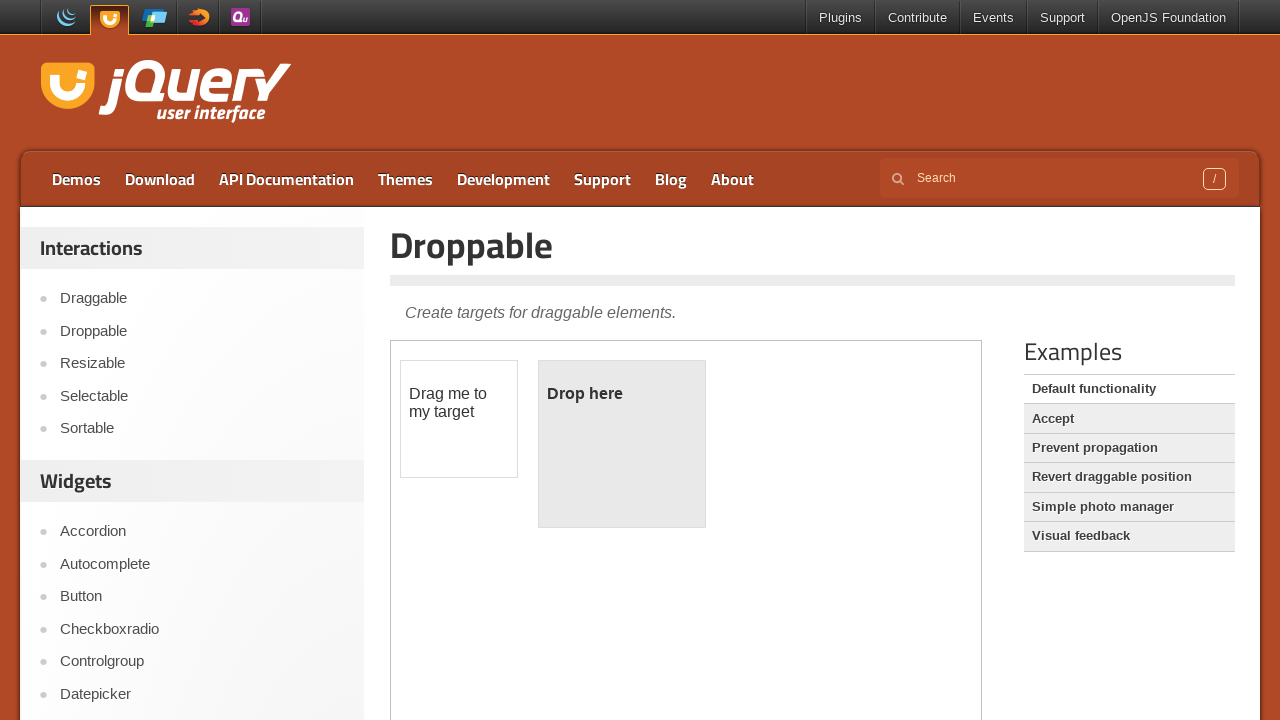

Located the droppable element
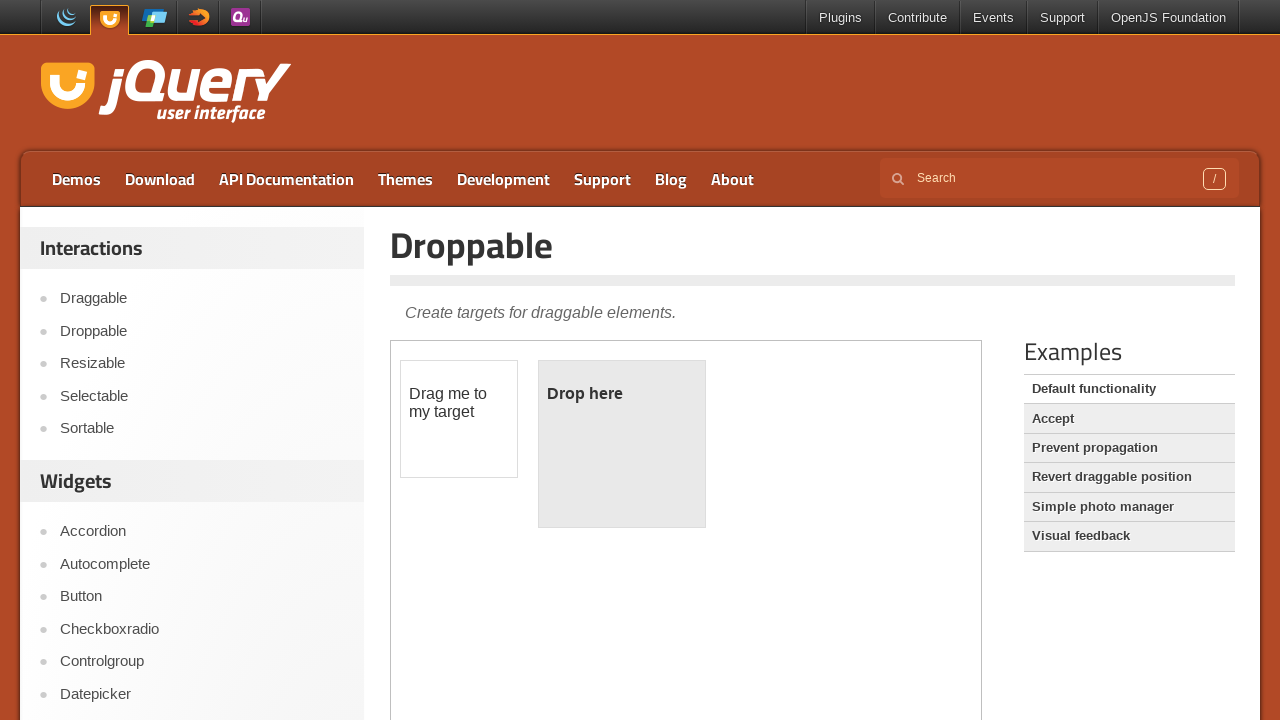

Dragged element to droppable target position at (622, 444)
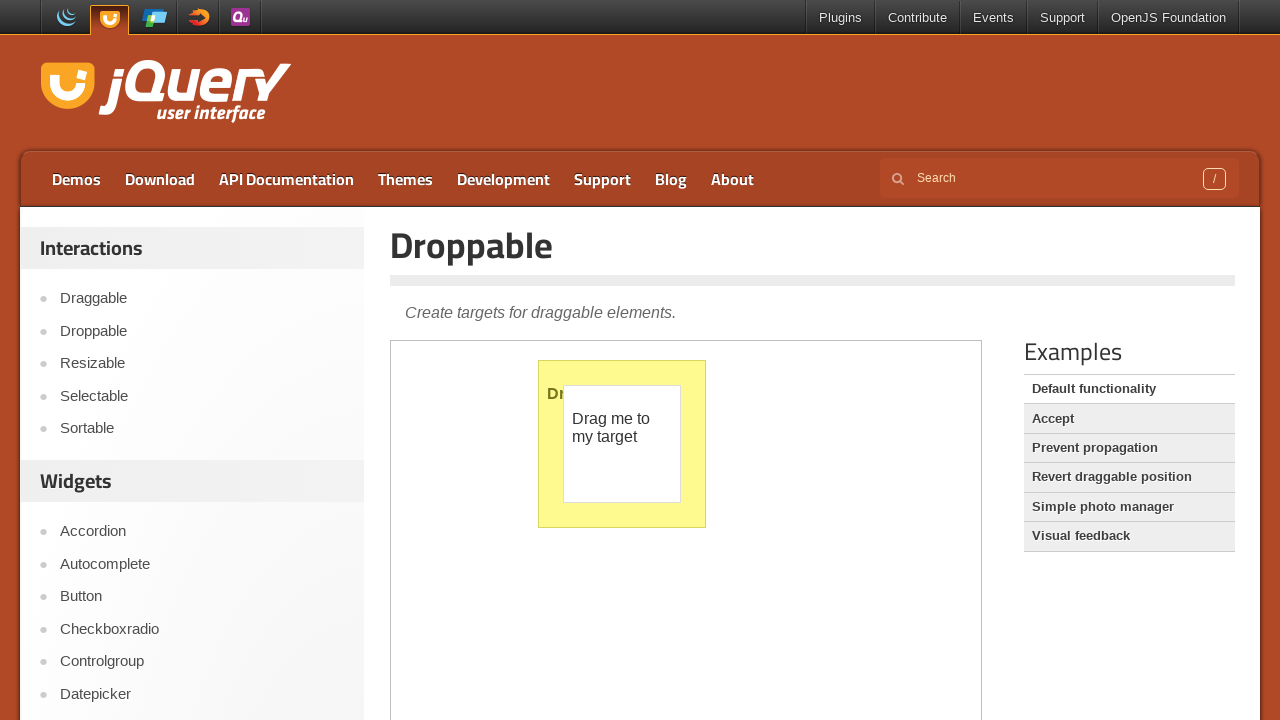

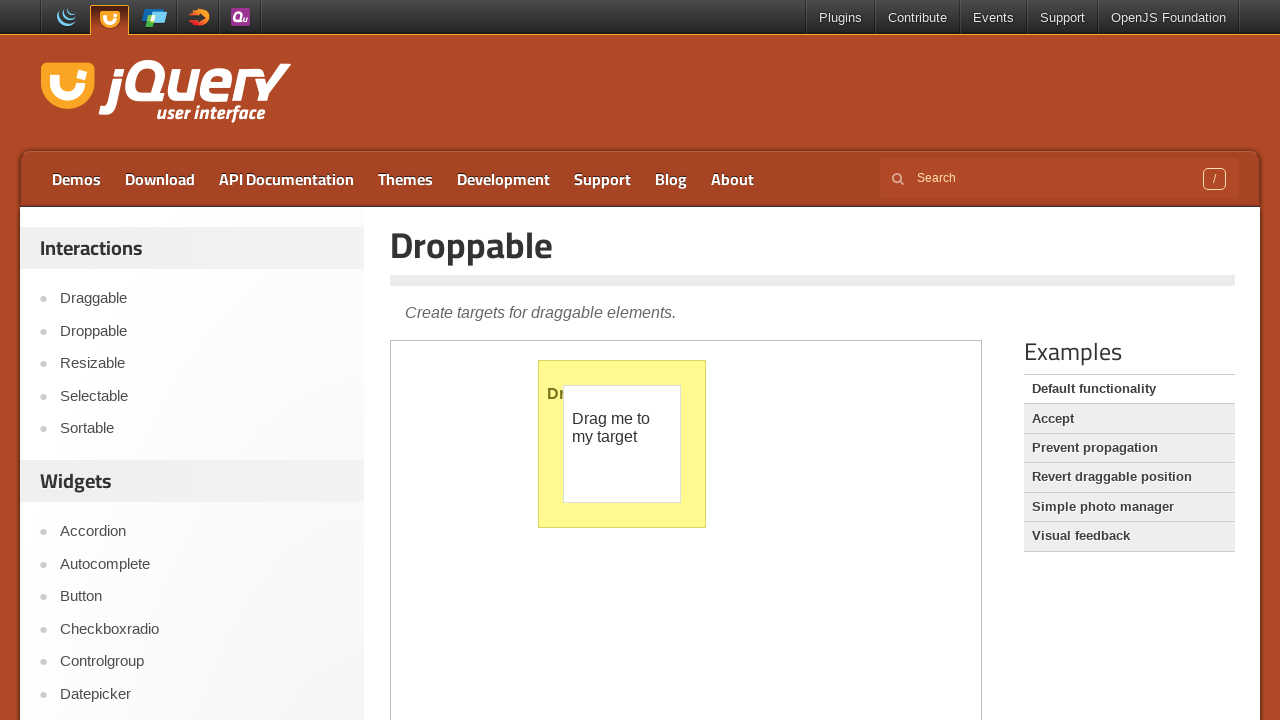